Tests login with invalid credentials to verify error message display

Starting URL: https://login.salesforce.com

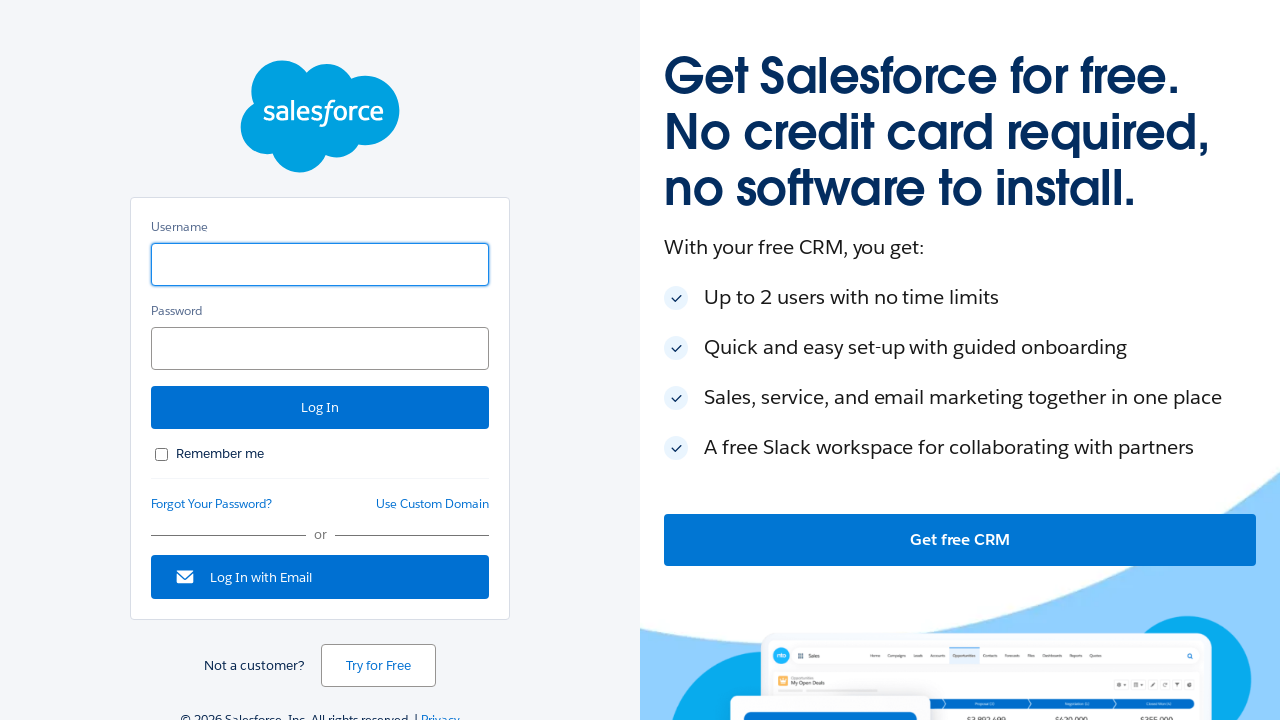

Entered invalid username '123' in username field on #username
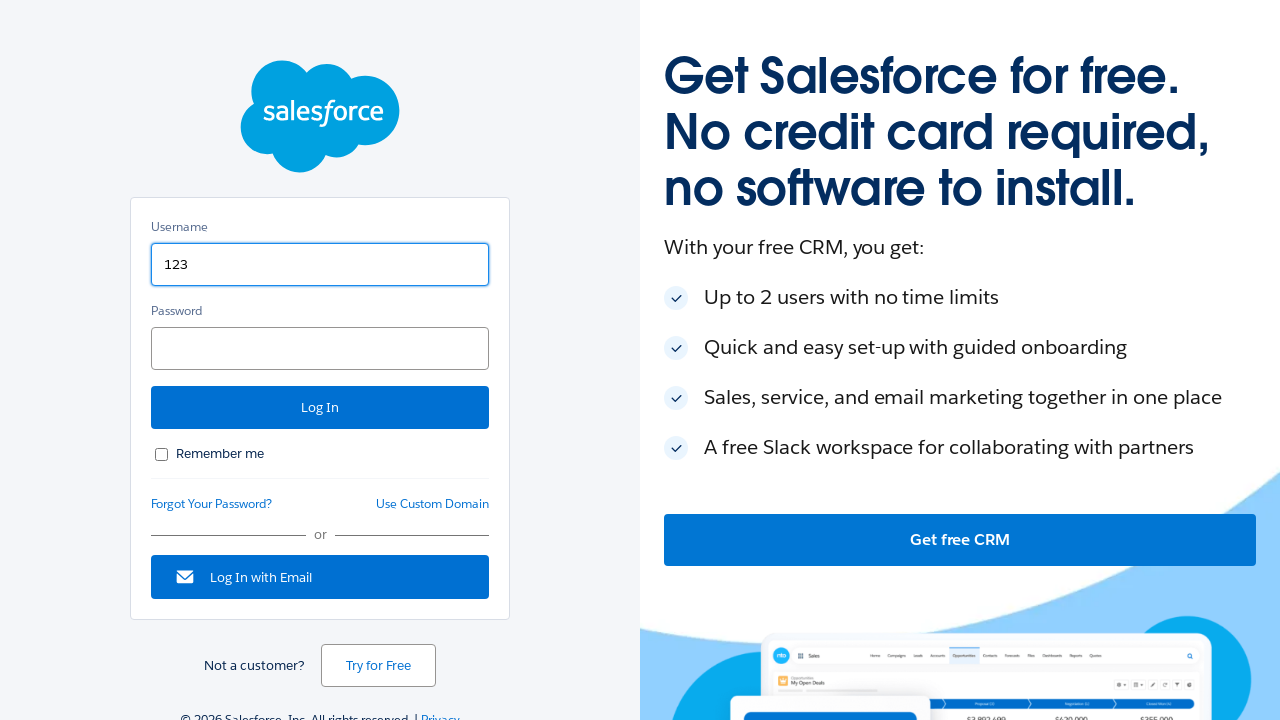

Entered invalid password '22131' in password field on #password
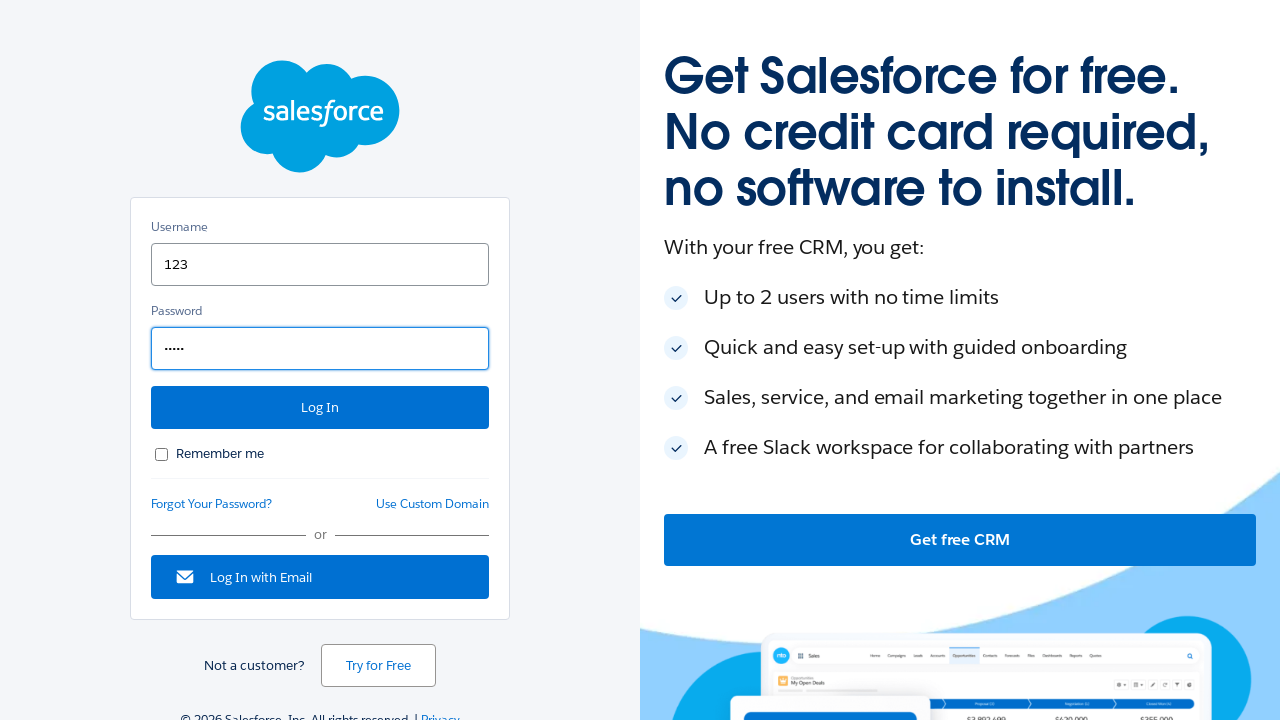

Clicked login button to attempt login with invalid credentials at (320, 408) on #Login
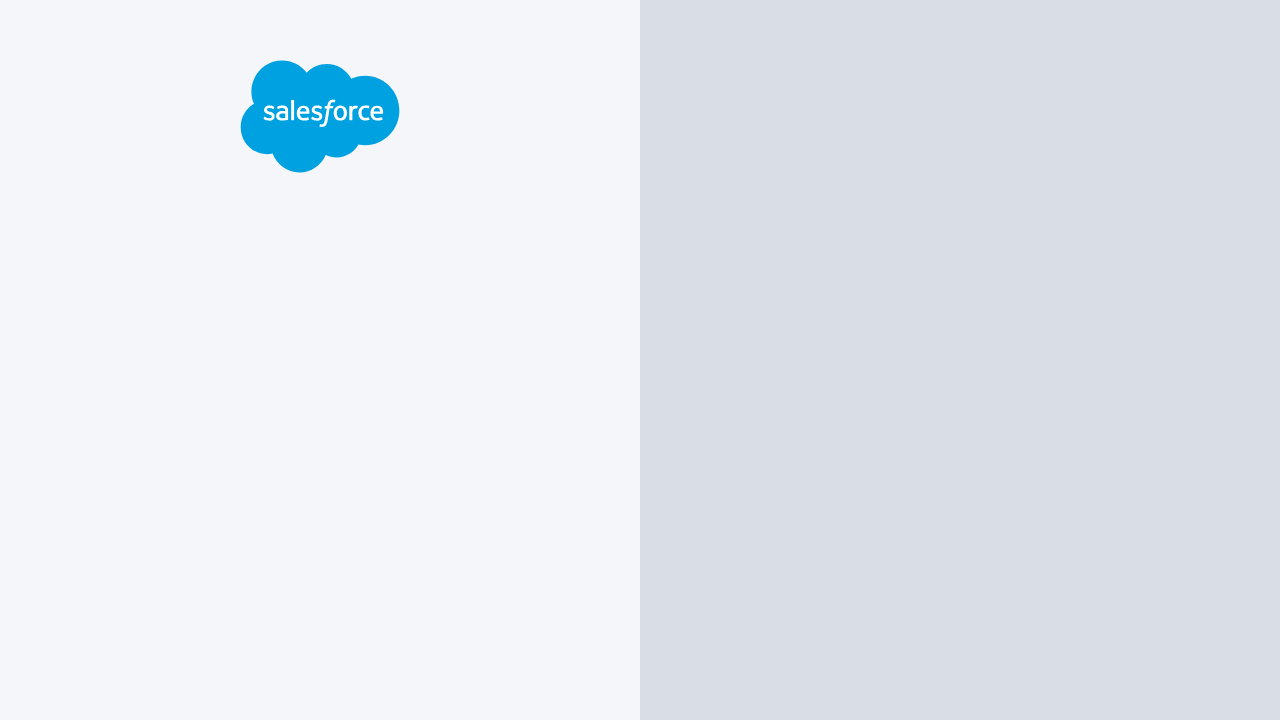

Error message appeared after invalid login attempt
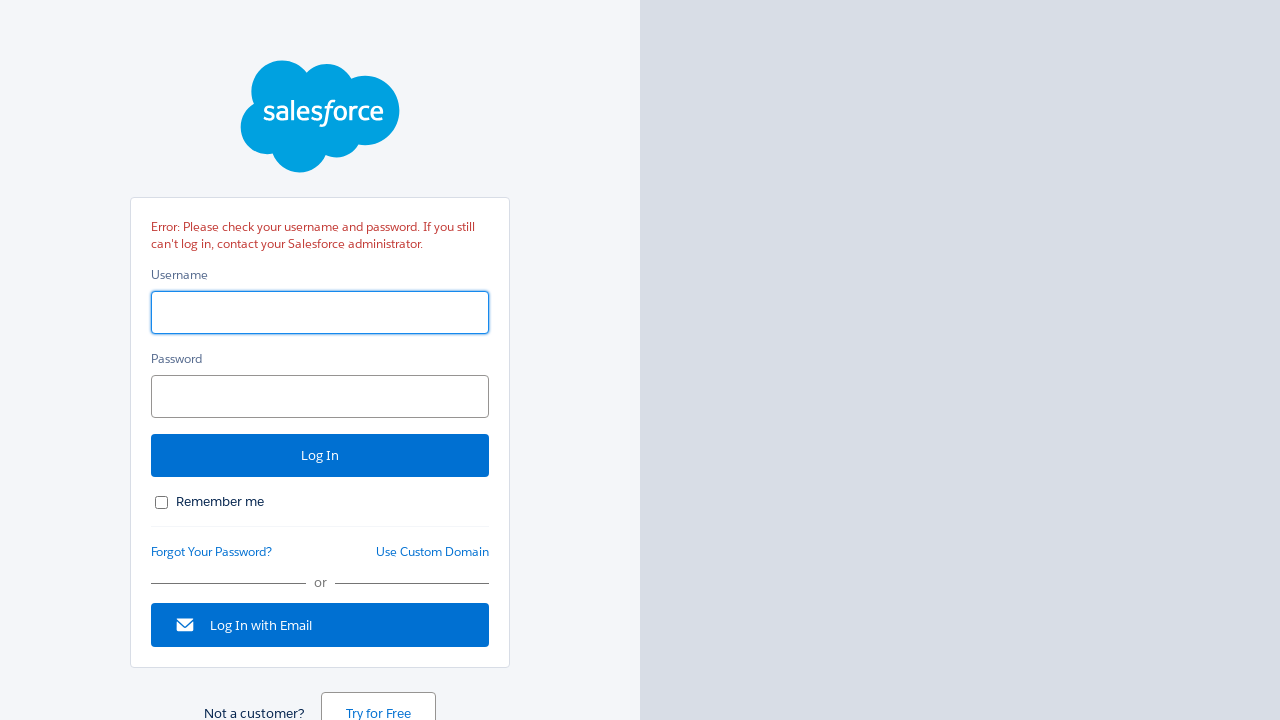

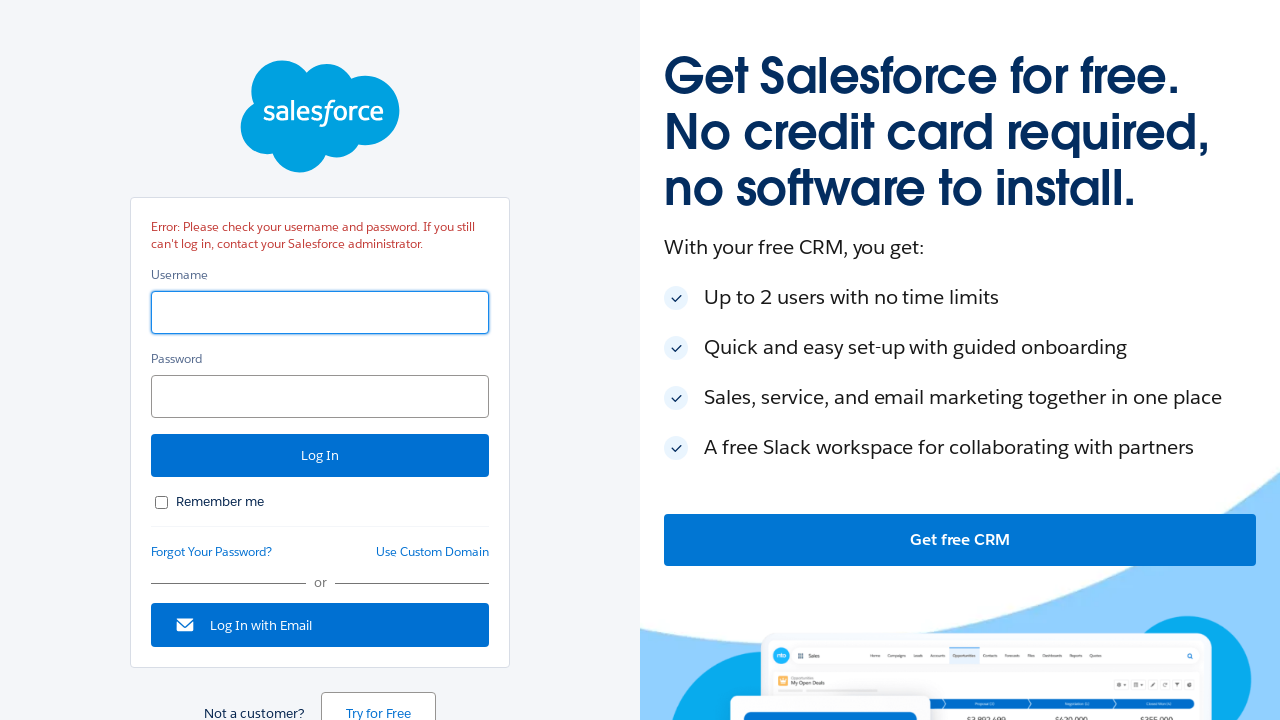